Fills four textbox elements on a demo form page including single-line fields (username, email) and multi-line fields (current address, permanent address) with test data

Starting URL: https://demoqa.com/text-box

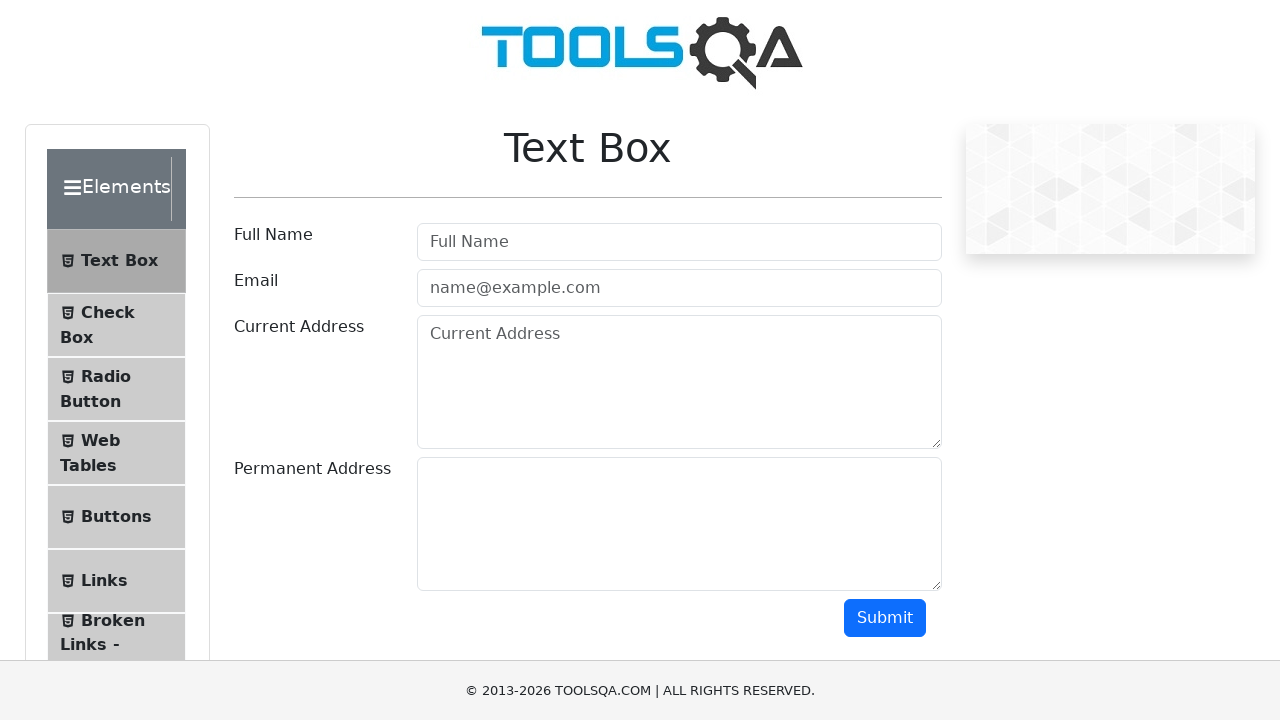

Filled username textbox with 'Your Name' on #userName
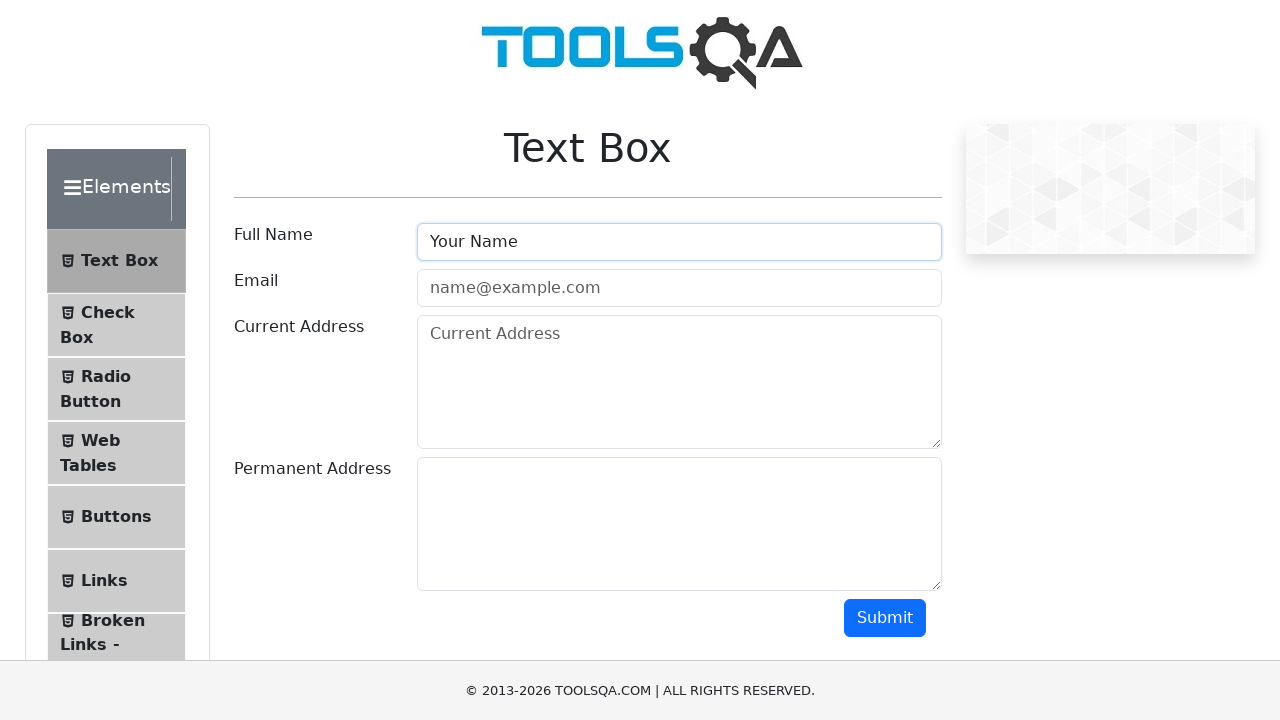

Filled email textbox with 'your.name@yourdomain.com' on #userEmail
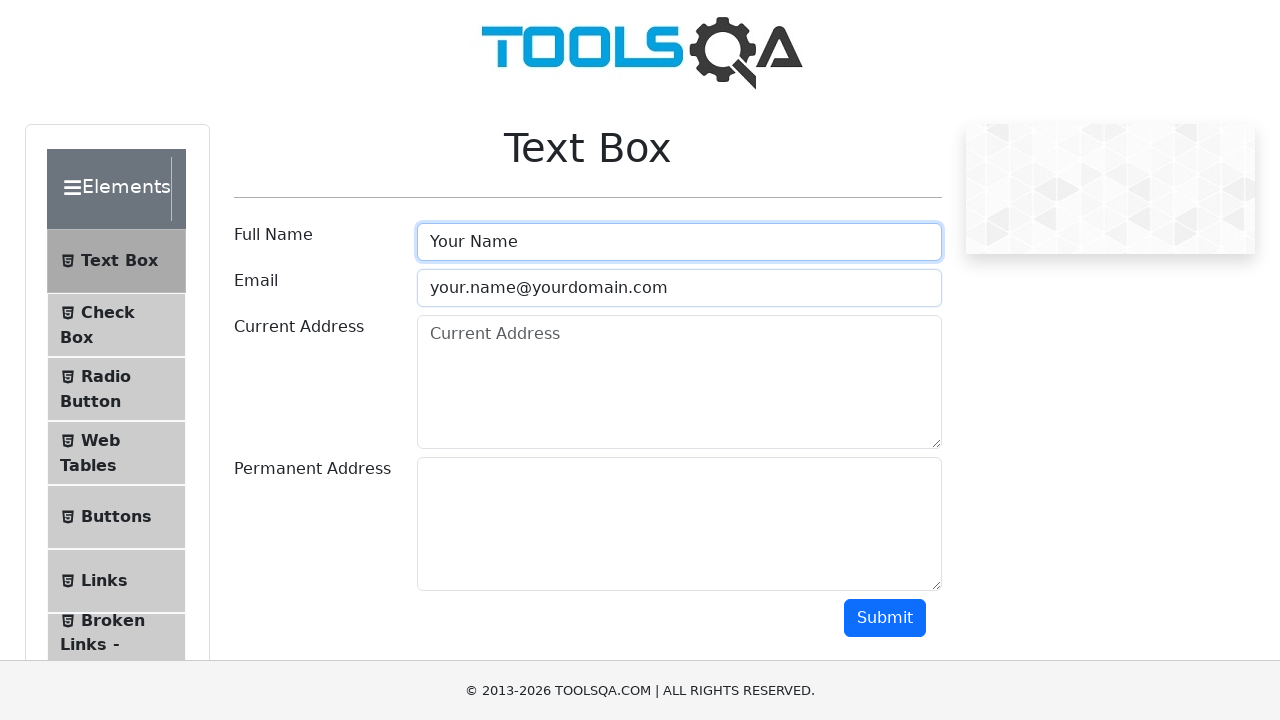

Filled current address textbox with multi-line address data on #currentAddress
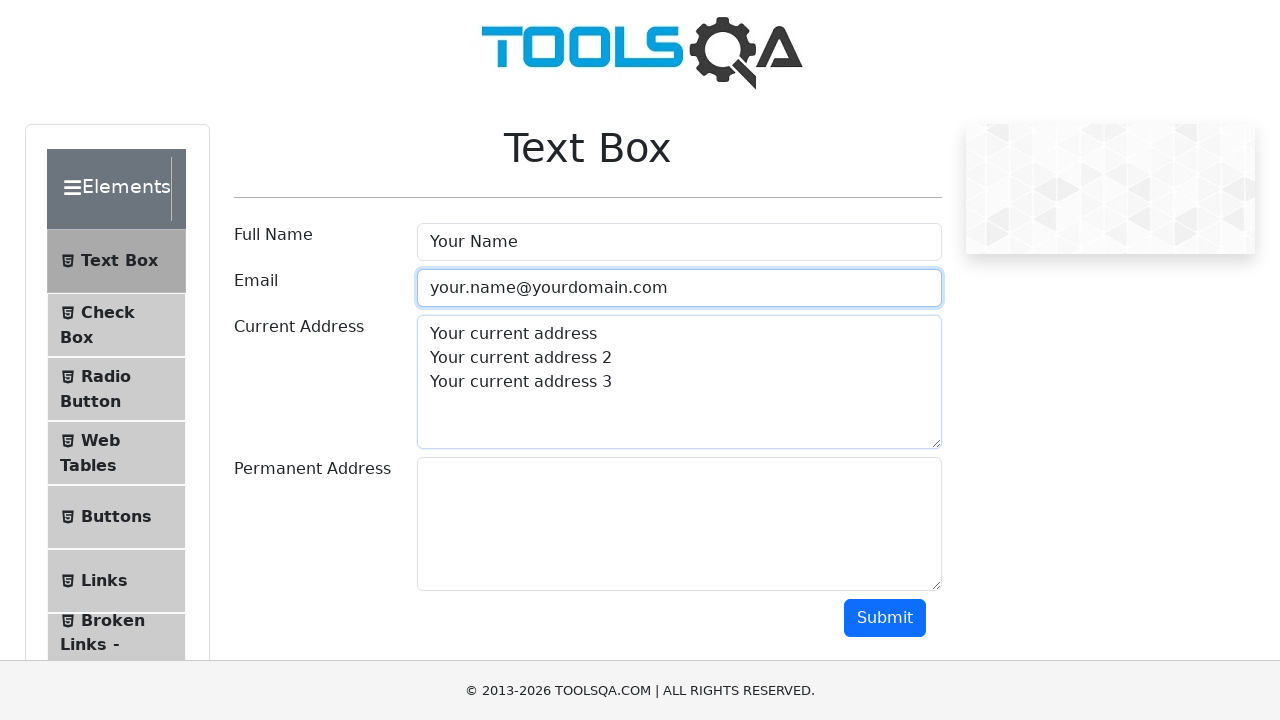

Filled permanent address textbox with multi-line address data on #permanentAddress
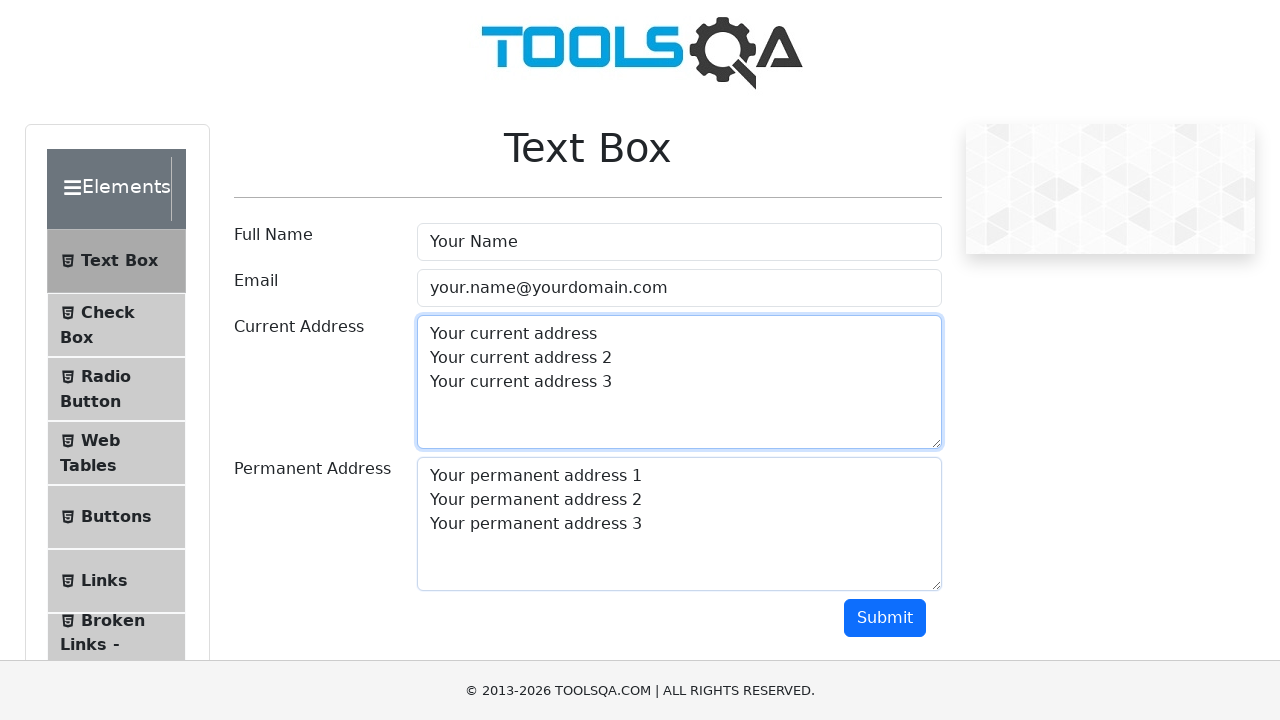

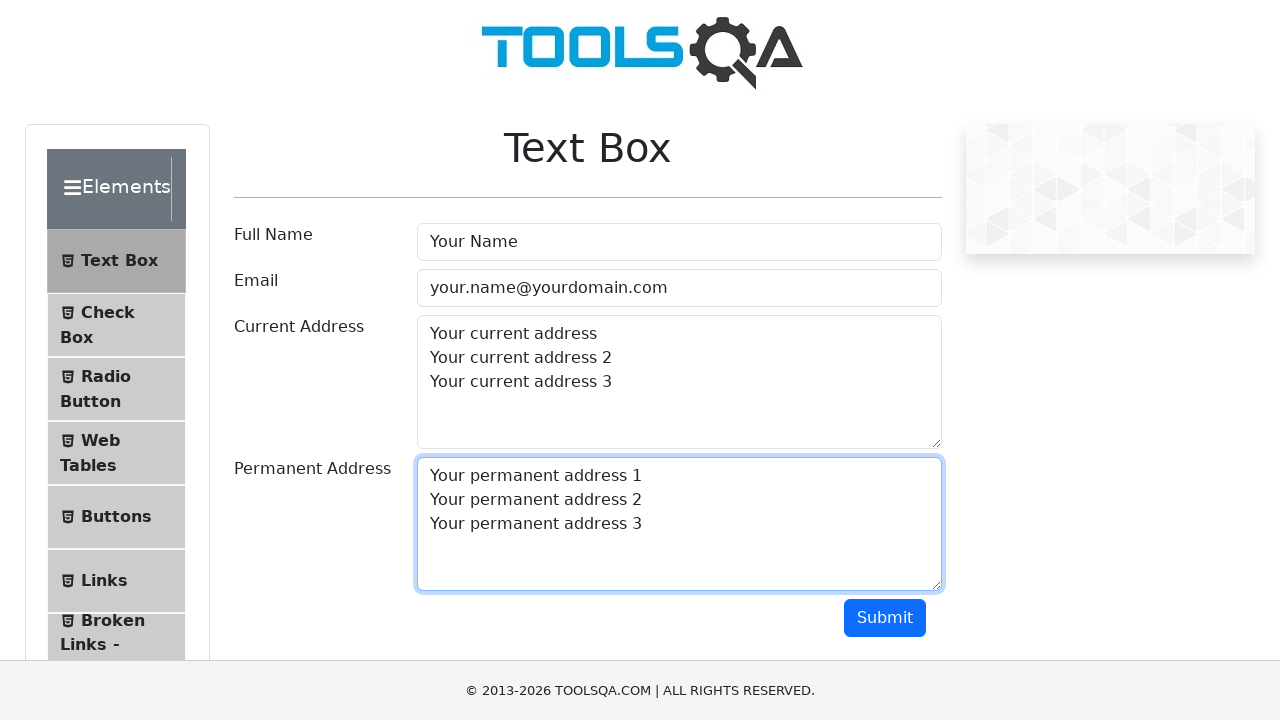